Navigates to ICICI Bank homepage and verifies that navigation links are present on the page

Starting URL: https://www.icicibank.com/

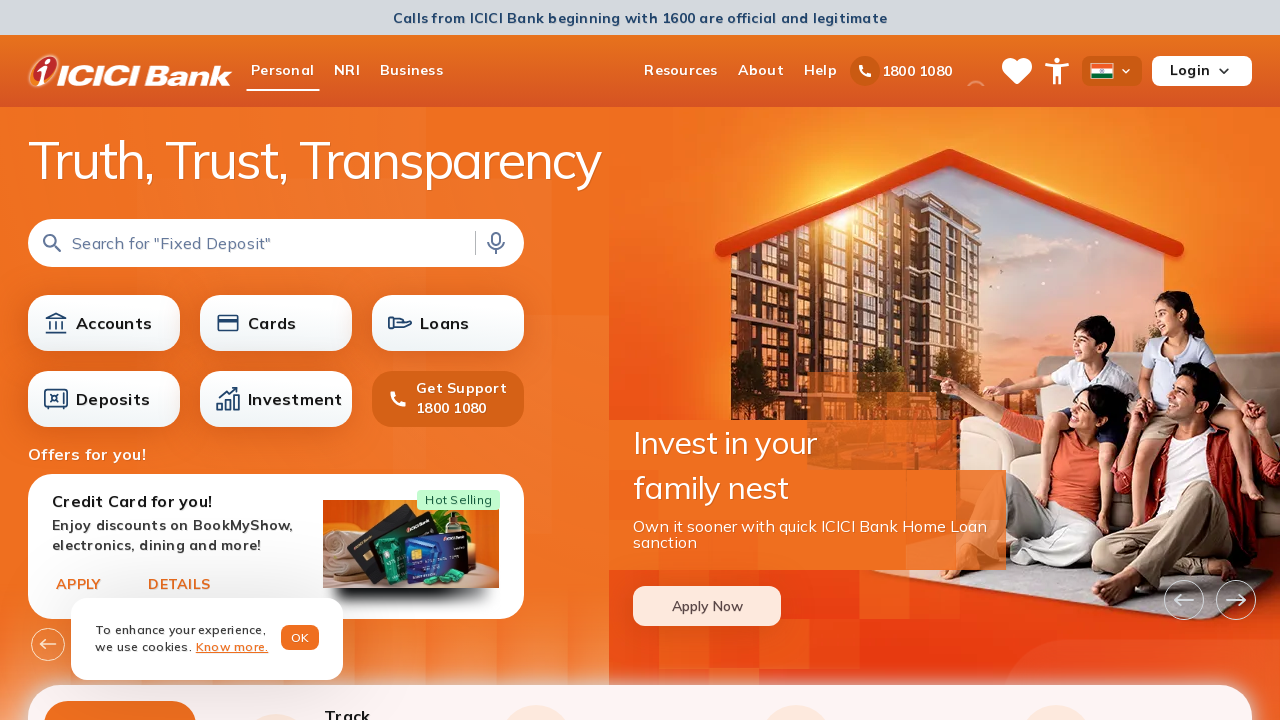

Waited for page links to load
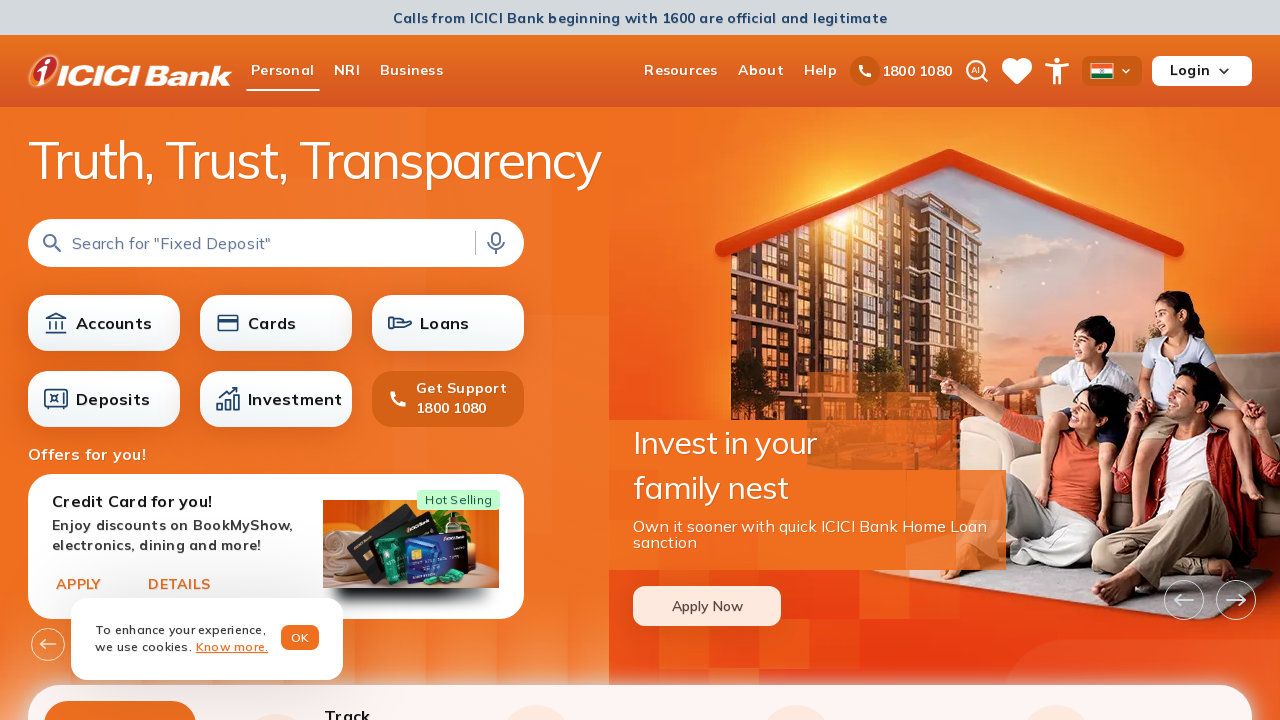

Located all anchor elements on the page
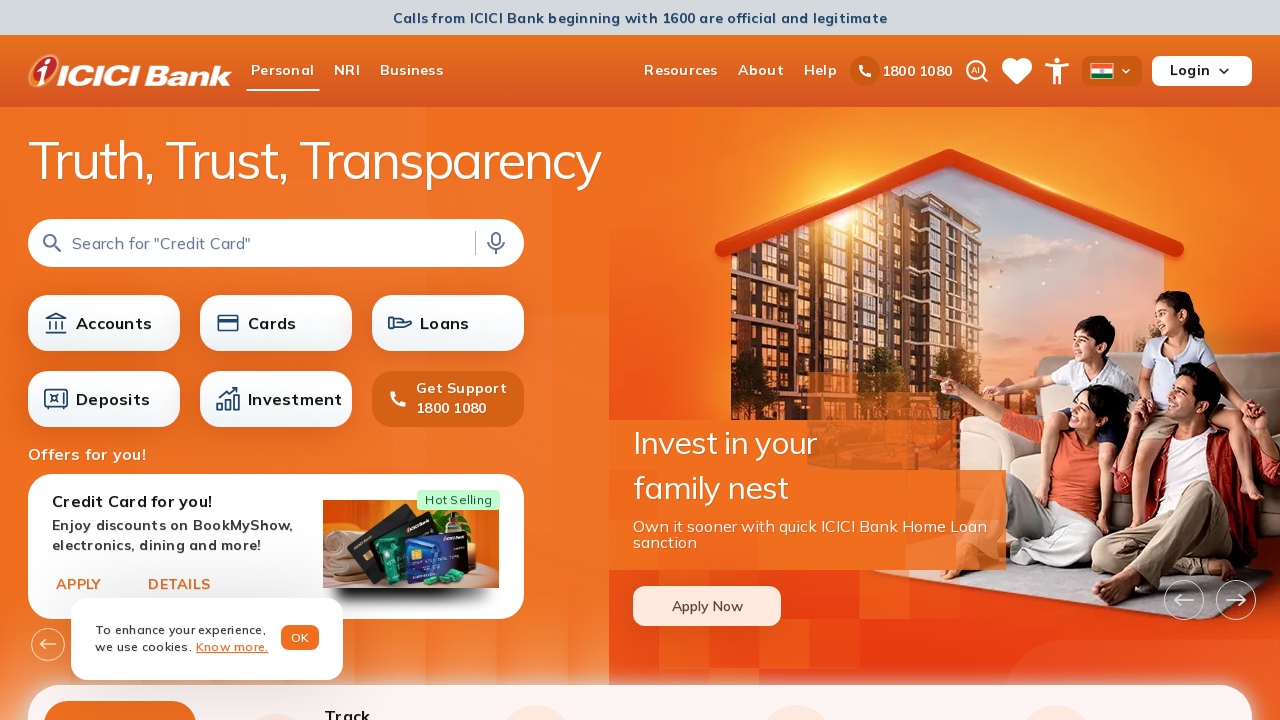

Verified that navigation links are present on ICICI Bank homepage
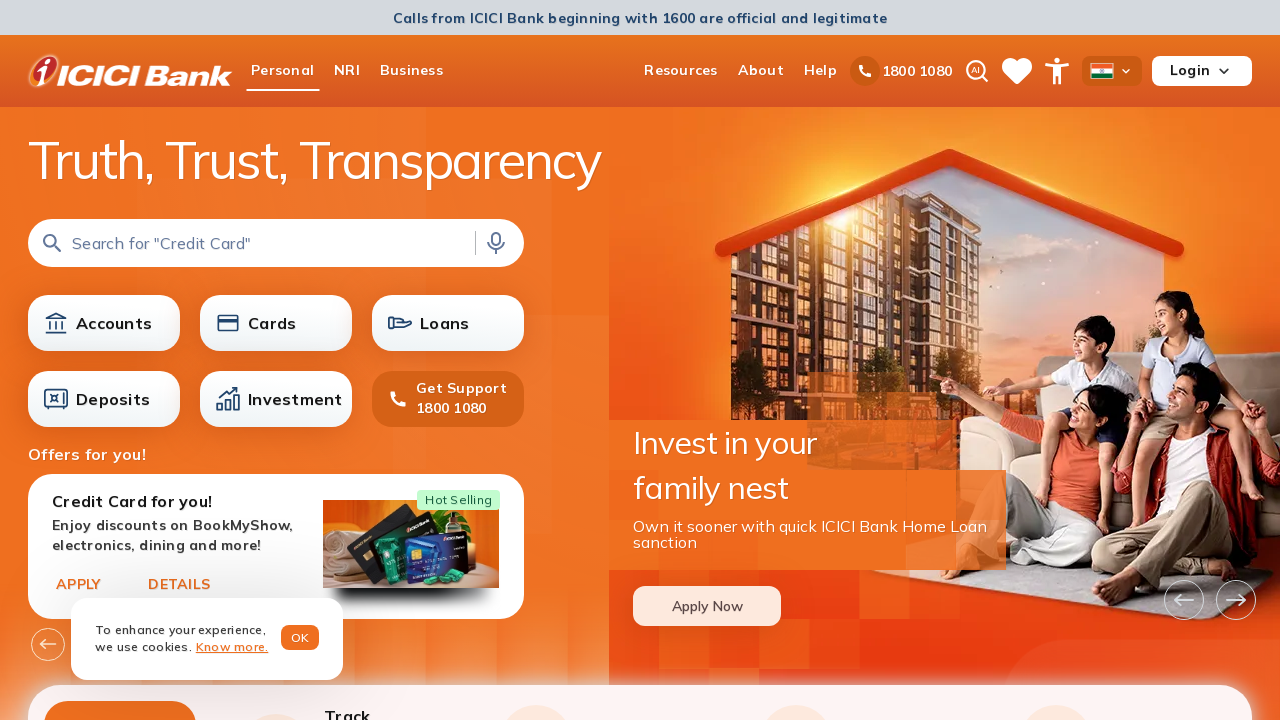

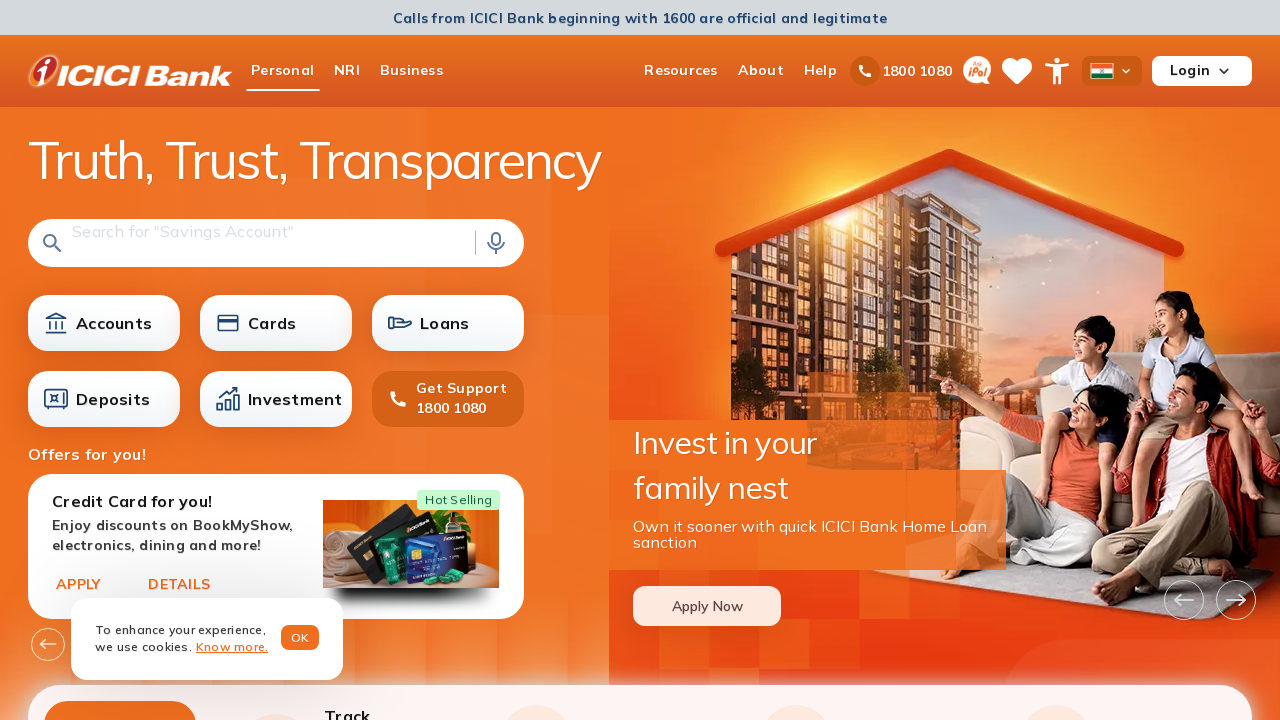